Tests Angular dropdown by selecting different games and verifying the selections

Starting URL: https://ej2.syncfusion.com/angular/demos/?_ga=2.262049992.437420821.1575083417-524628264.1575083417#/material/drop-down-list/data-binding

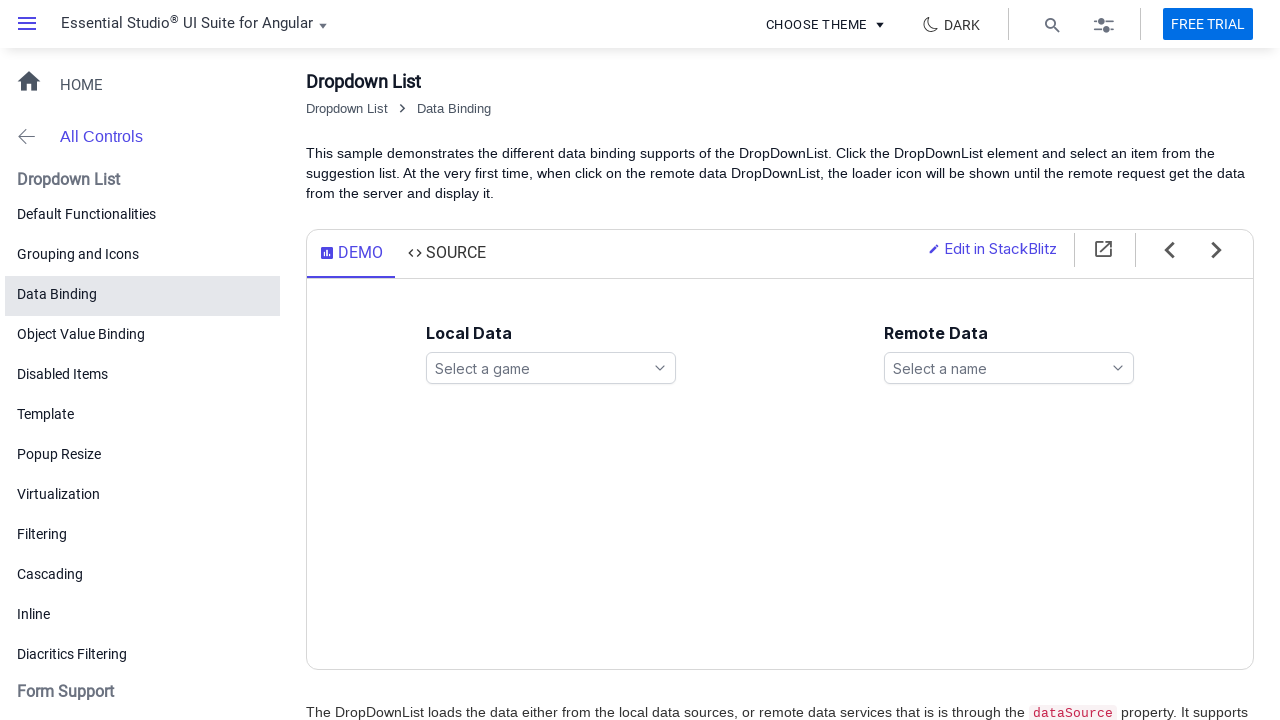

Clicked on Angular games dropdown to open it at (551, 368) on xpath=//ejs-dropdownlist[@id='games']
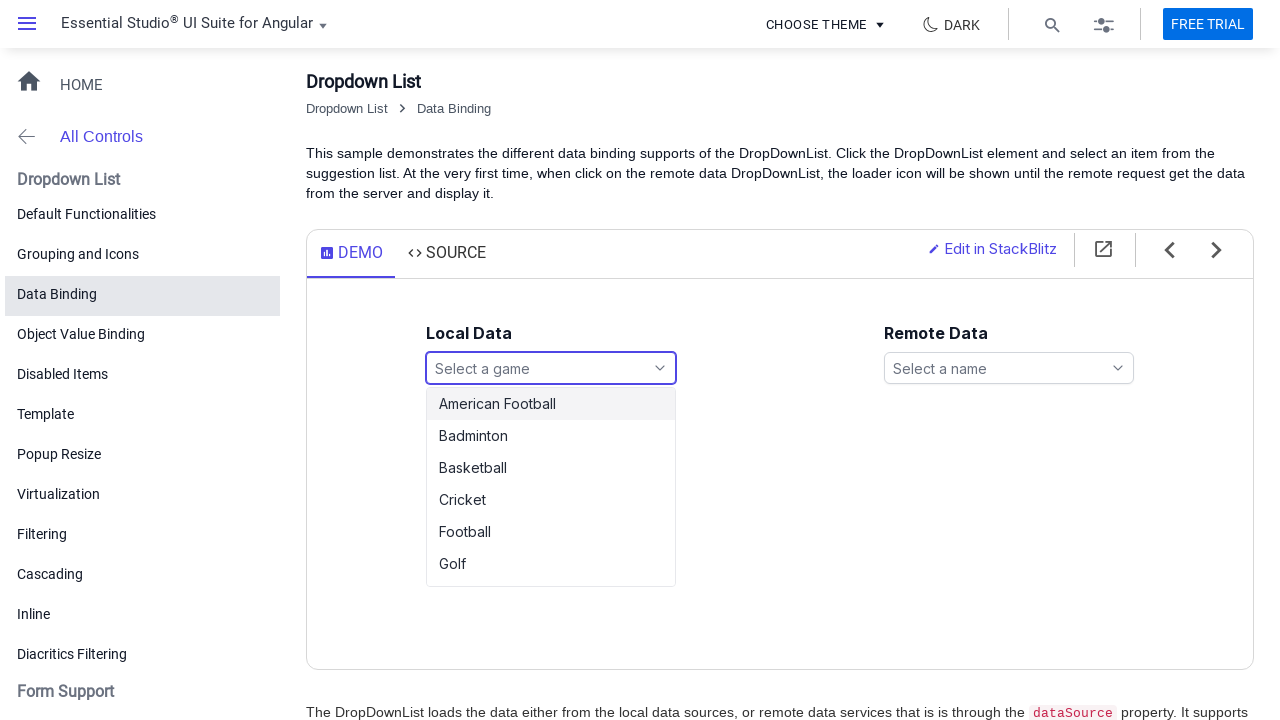

Selected 'Basketball' from dropdown options at (551, 468) on xpath=//ul[@id='games_options']/li[text()='Basketball']
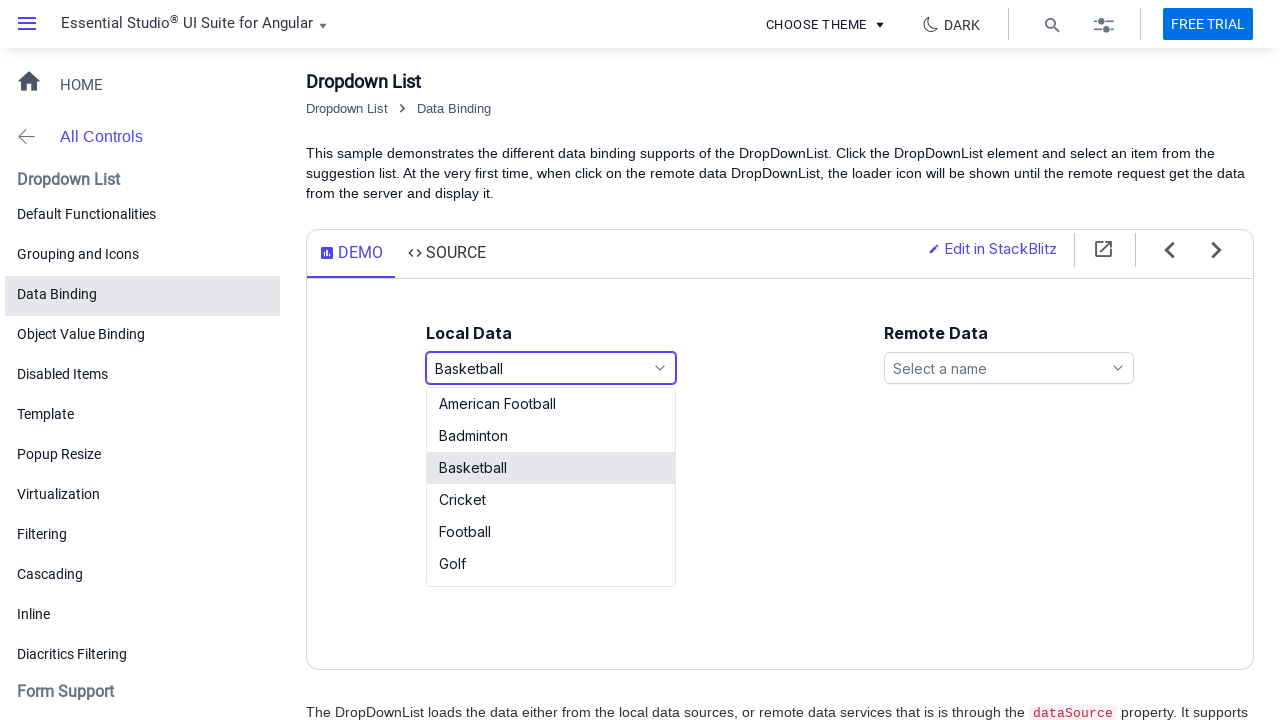

Waited 3 seconds for selection to process
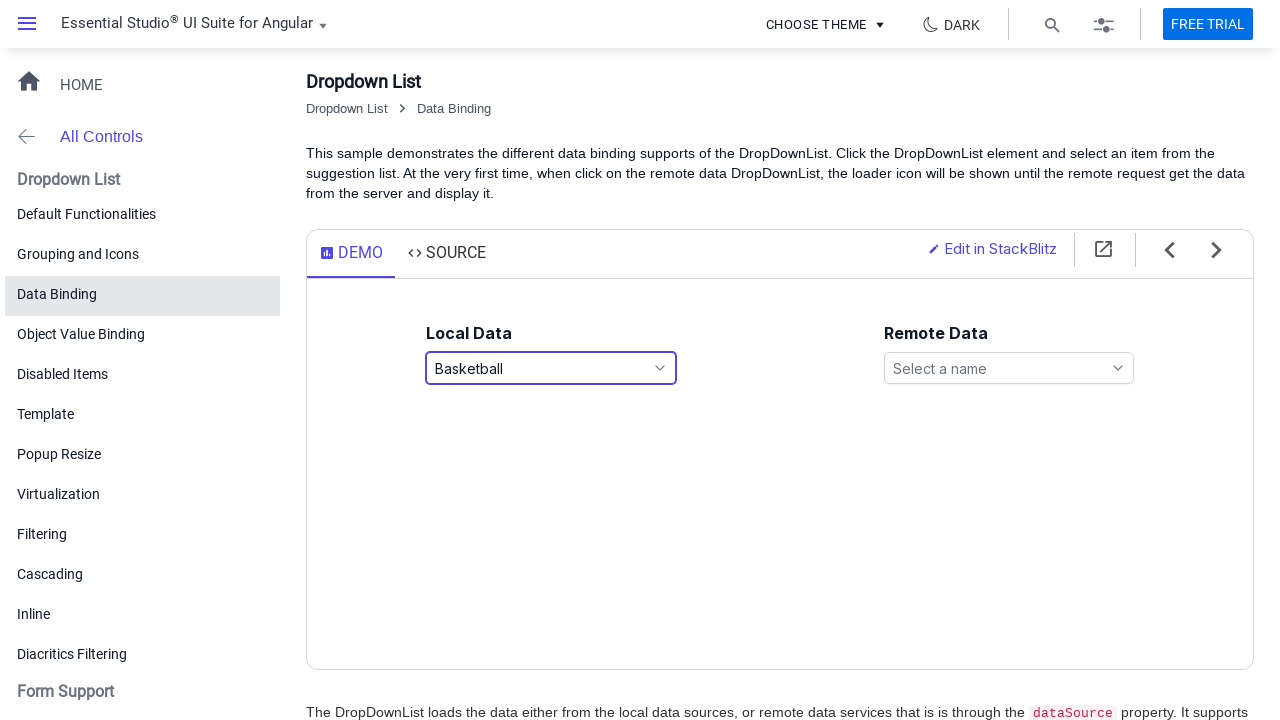

Retrieved selected game text: Basketball
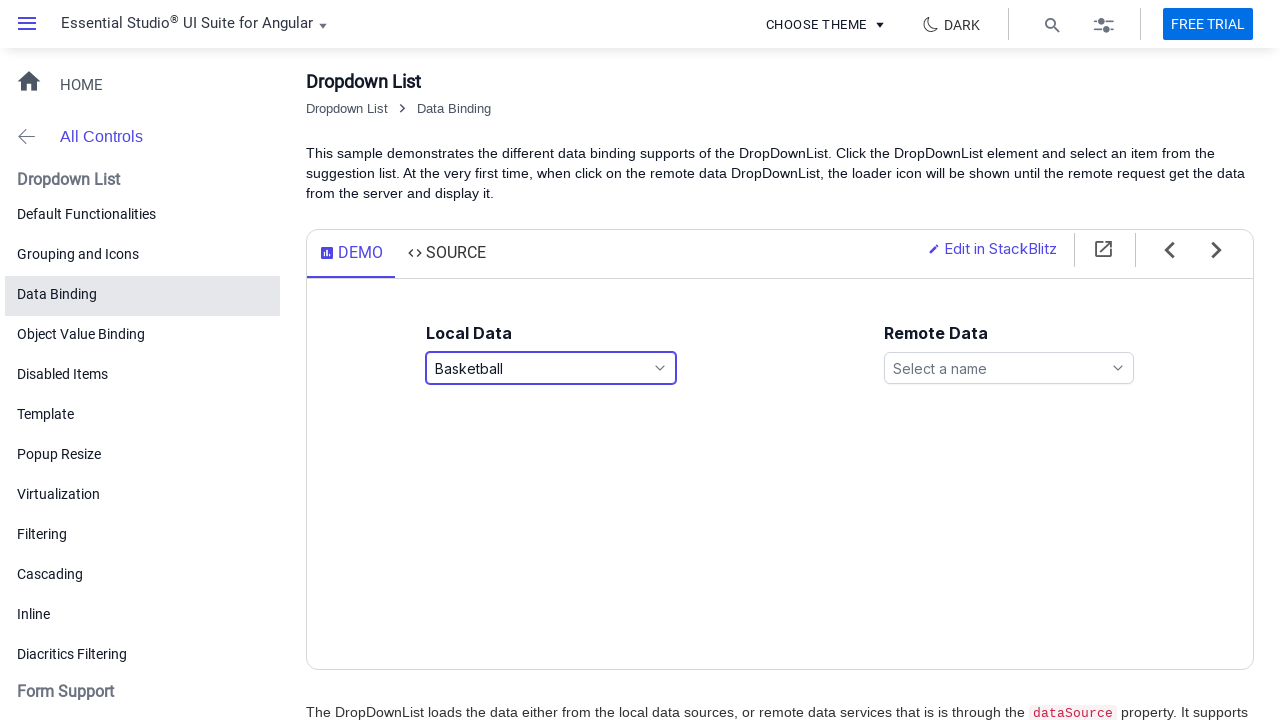

Verified that 'Basketball' is correctly selected
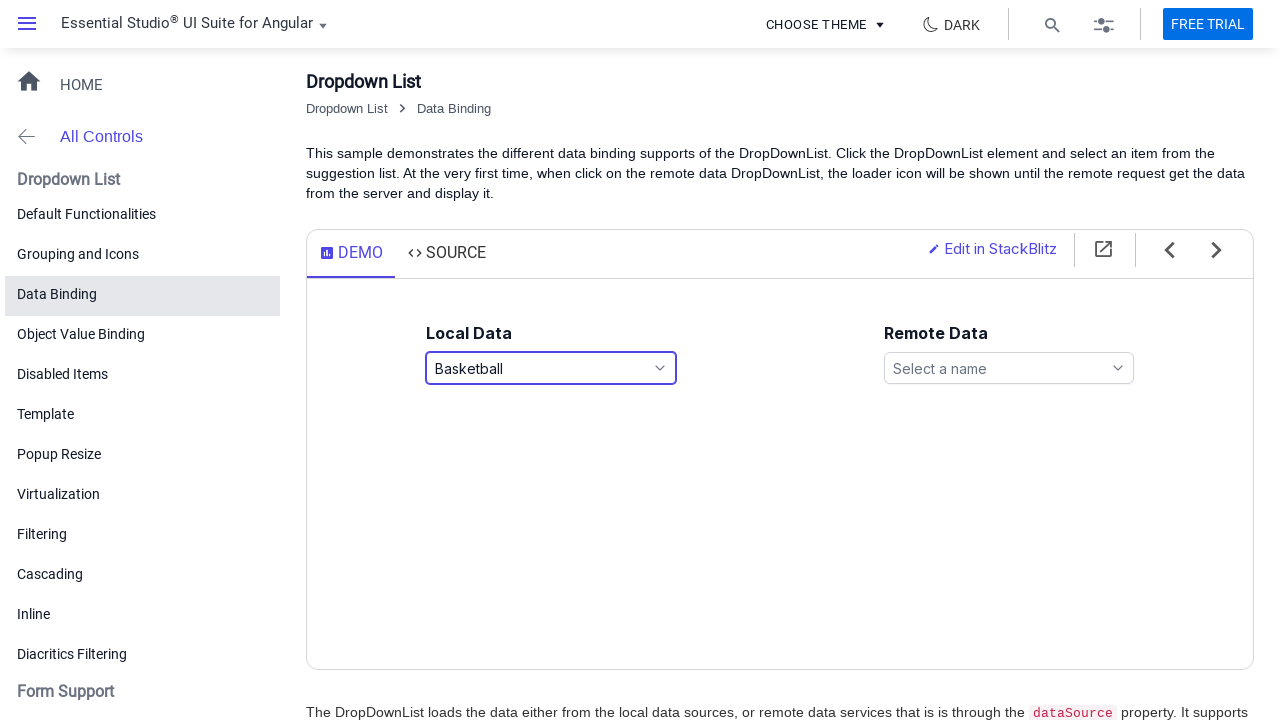

Clicked on Angular games dropdown to open it at (551, 368) on xpath=//ejs-dropdownlist[@id='games']
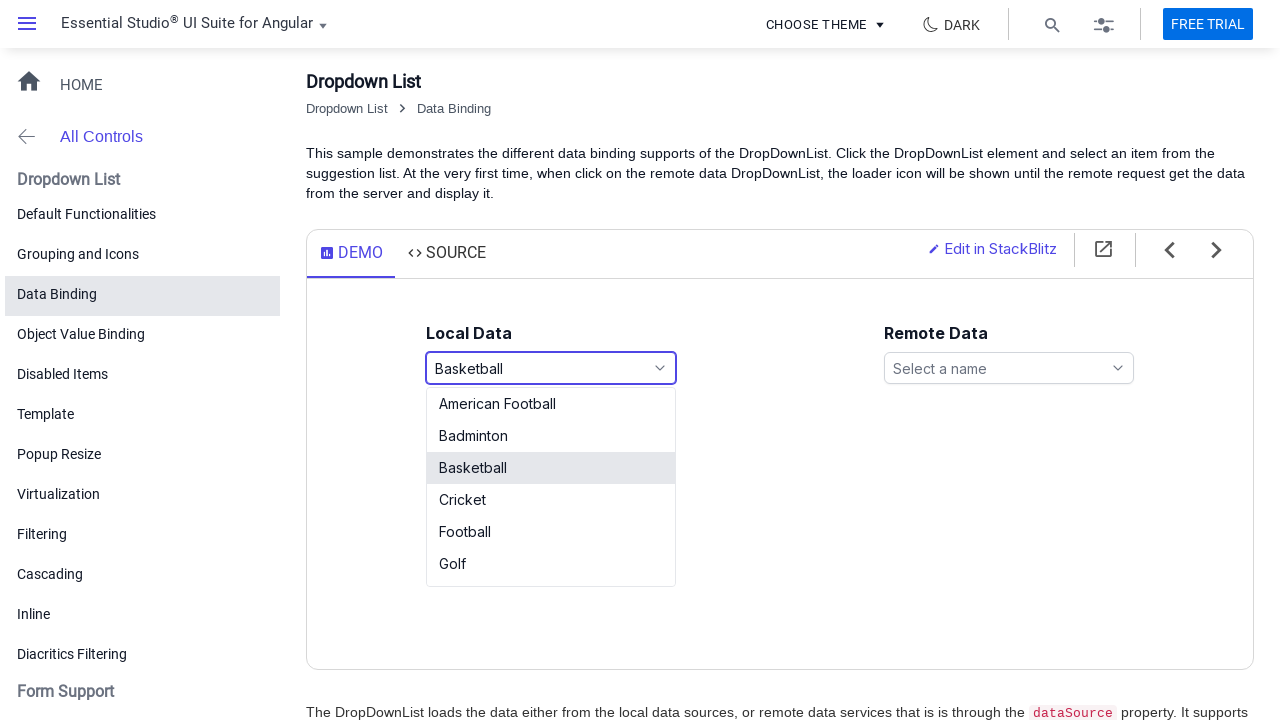

Selected 'Snooker' from dropdown options at (551, 538) on xpath=//ul[@id='games_options']/li[text()='Snooker']
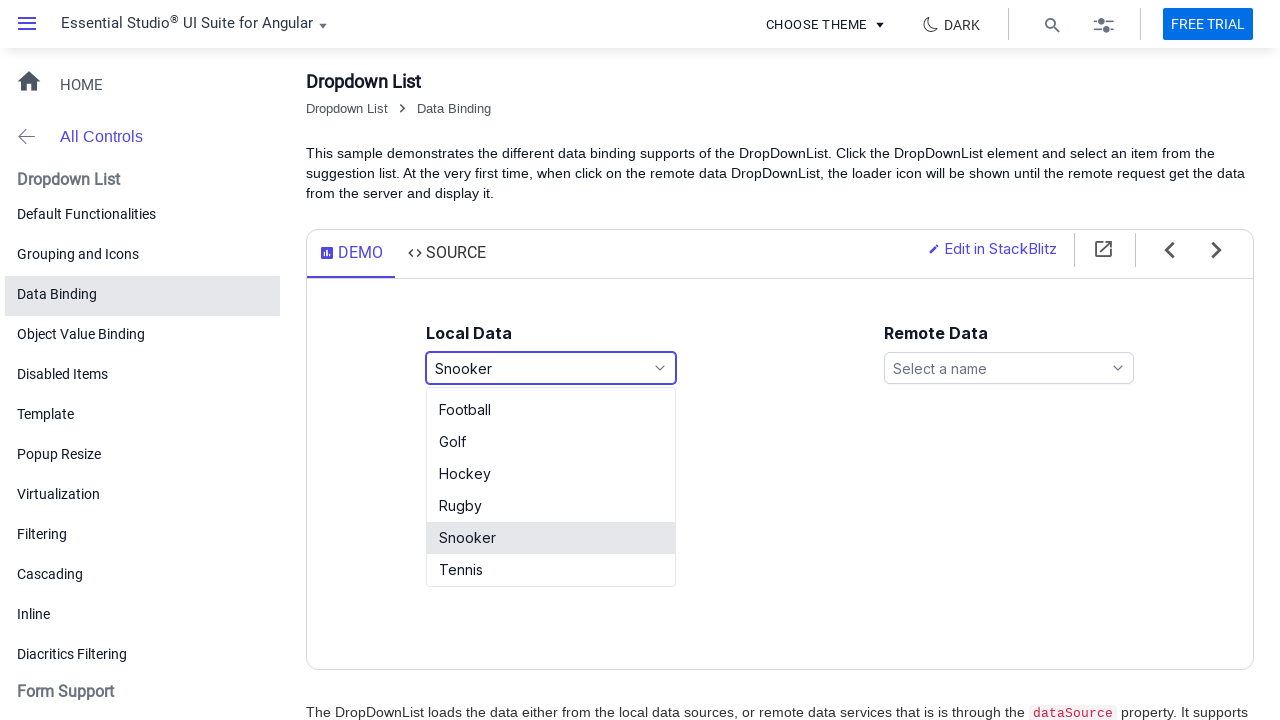

Waited 3 seconds for selection to process
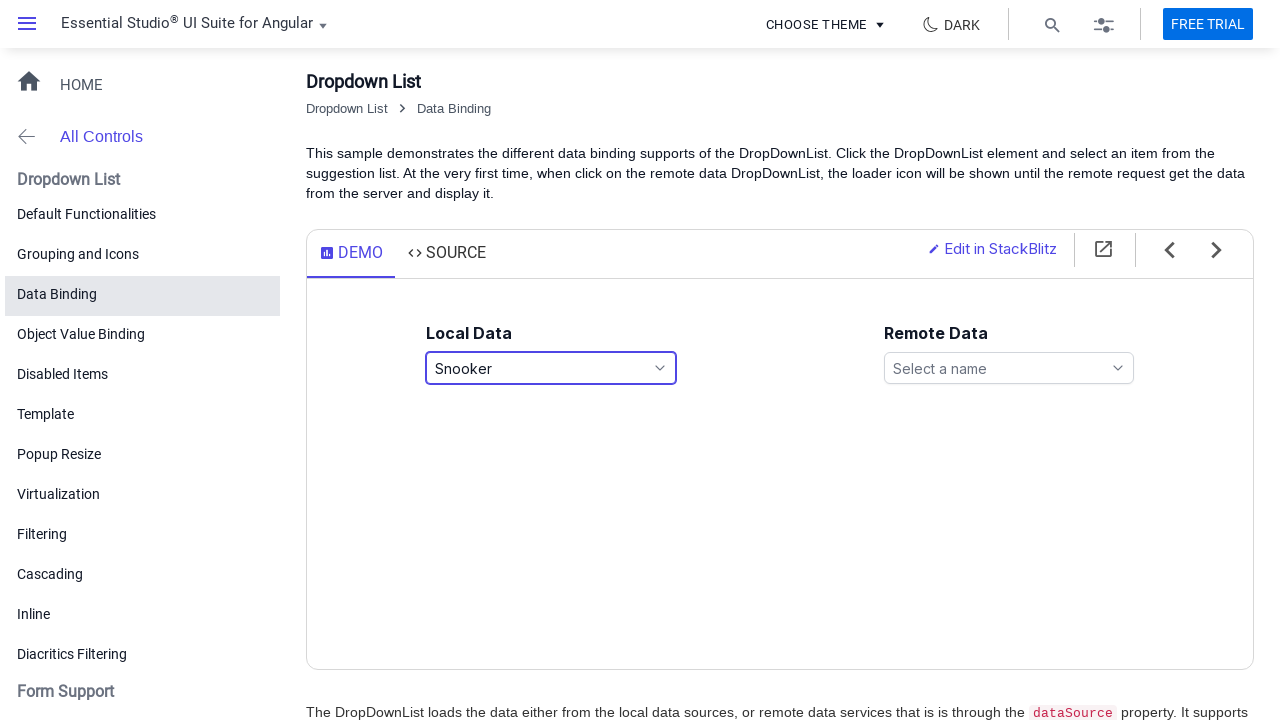

Retrieved selected game text: Snooker
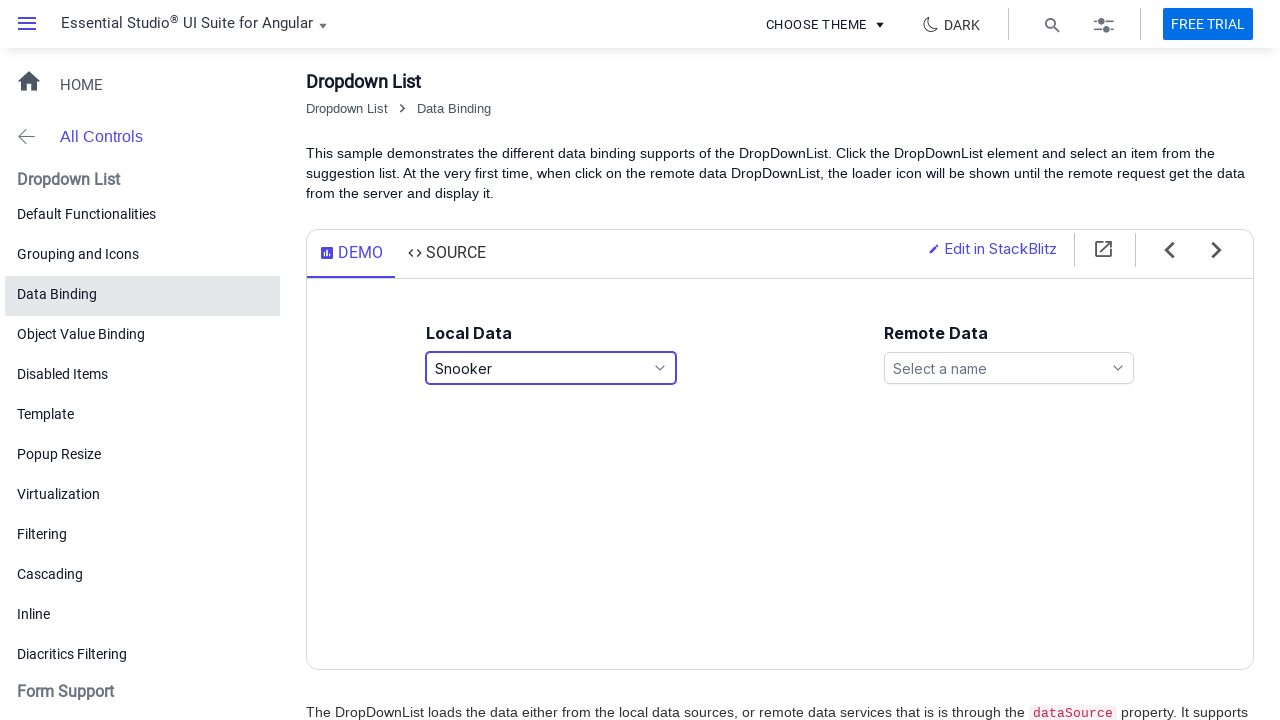

Verified that 'Snooker' is correctly selected
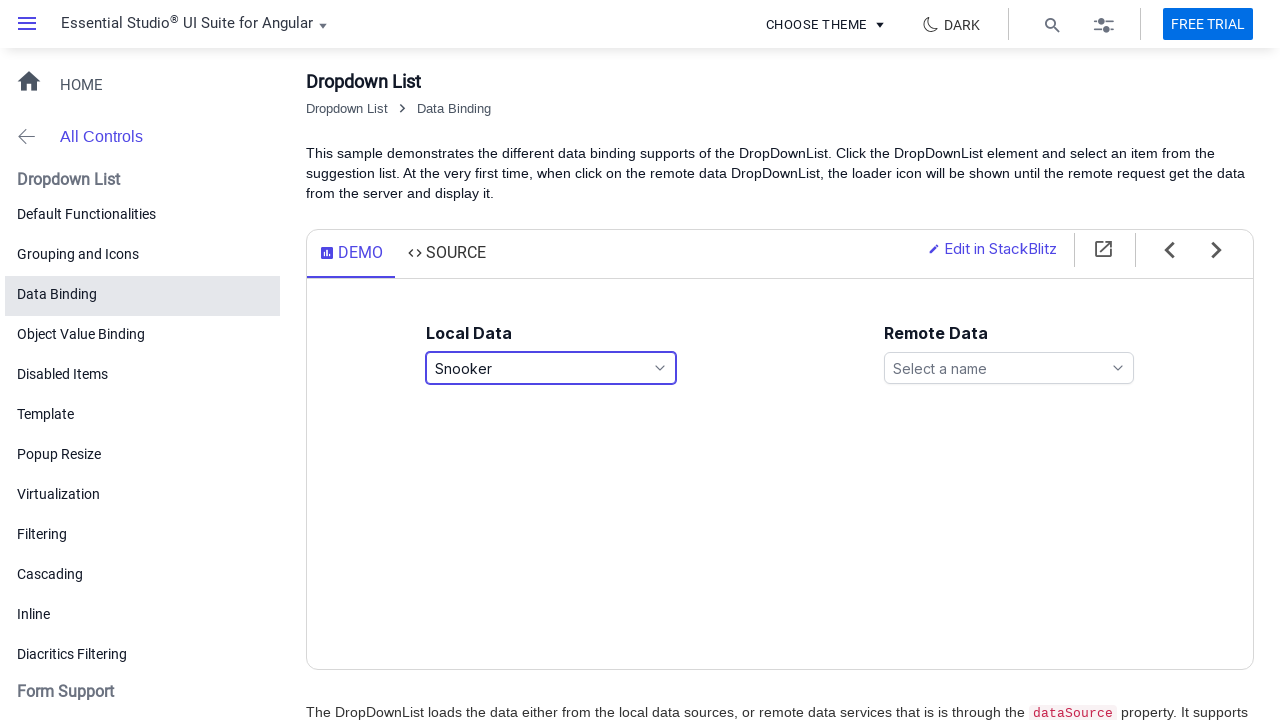

Clicked on Angular games dropdown to open it at (551, 368) on xpath=//ejs-dropdownlist[@id='games']
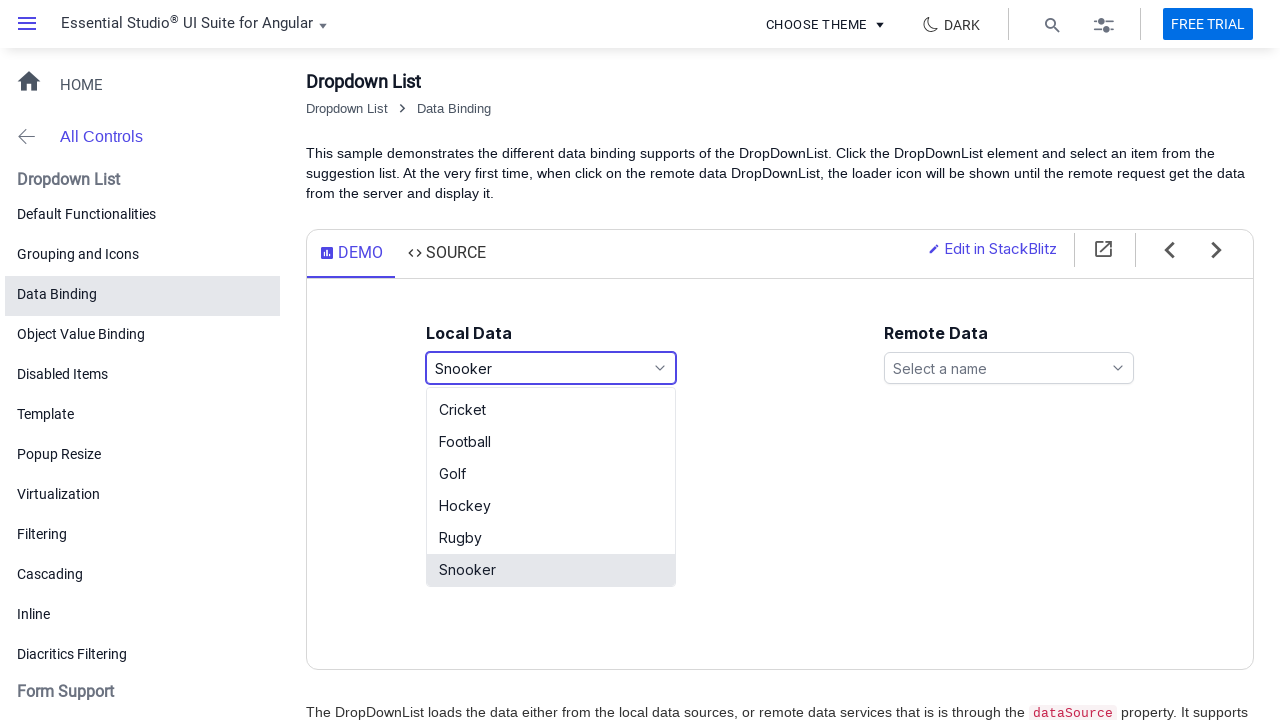

Selected 'American Football' from dropdown options at (551, 404) on xpath=//ul[@id='games_options']/li[text()='American Football']
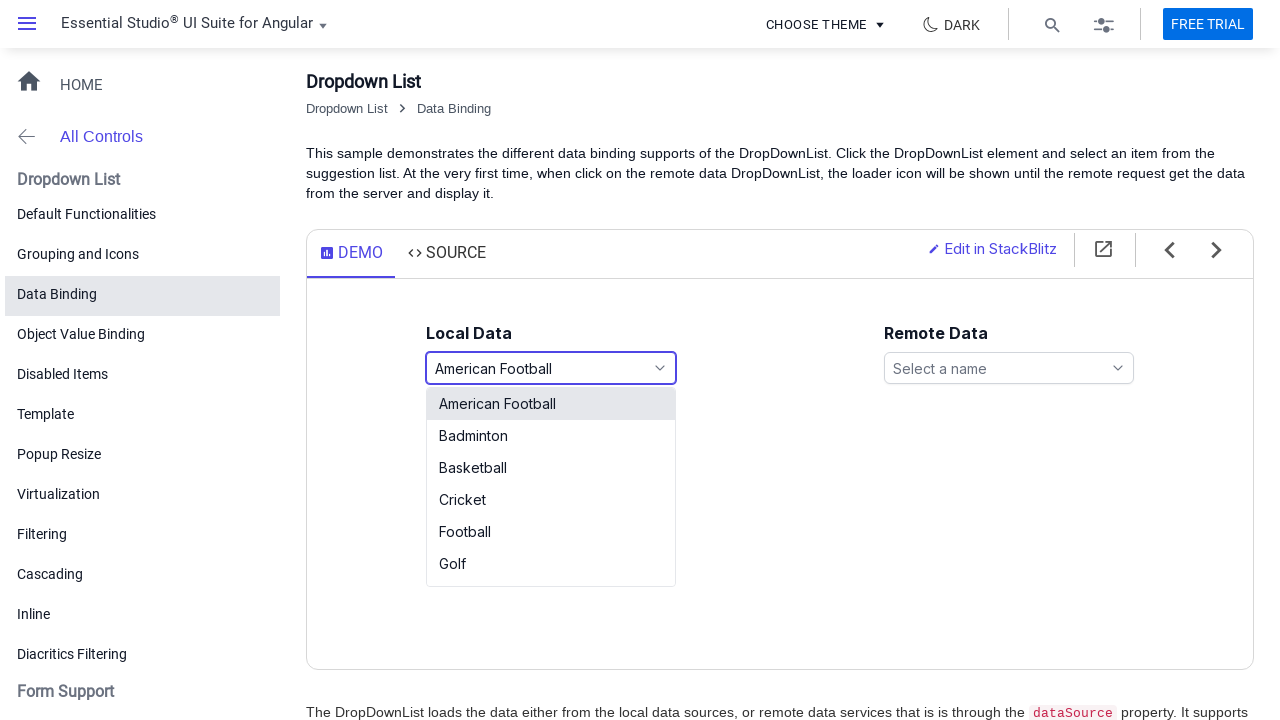

Waited 3 seconds for selection to process
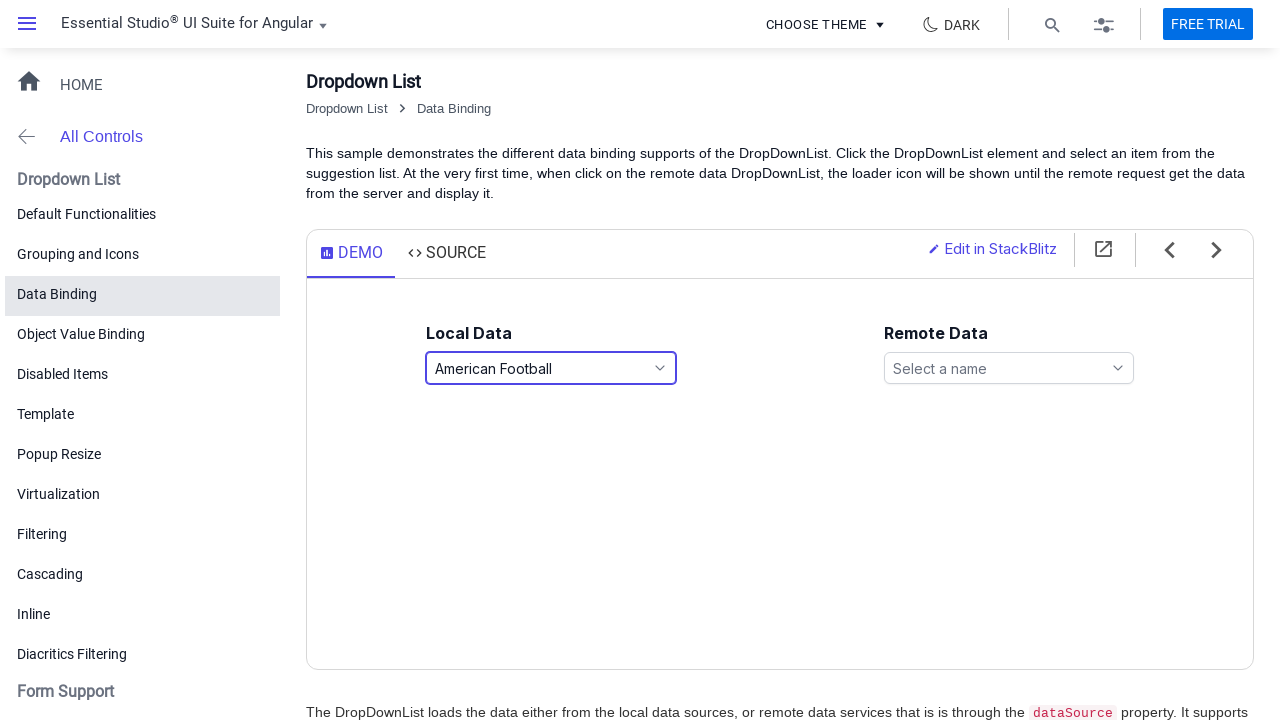

Retrieved selected game text: American Football
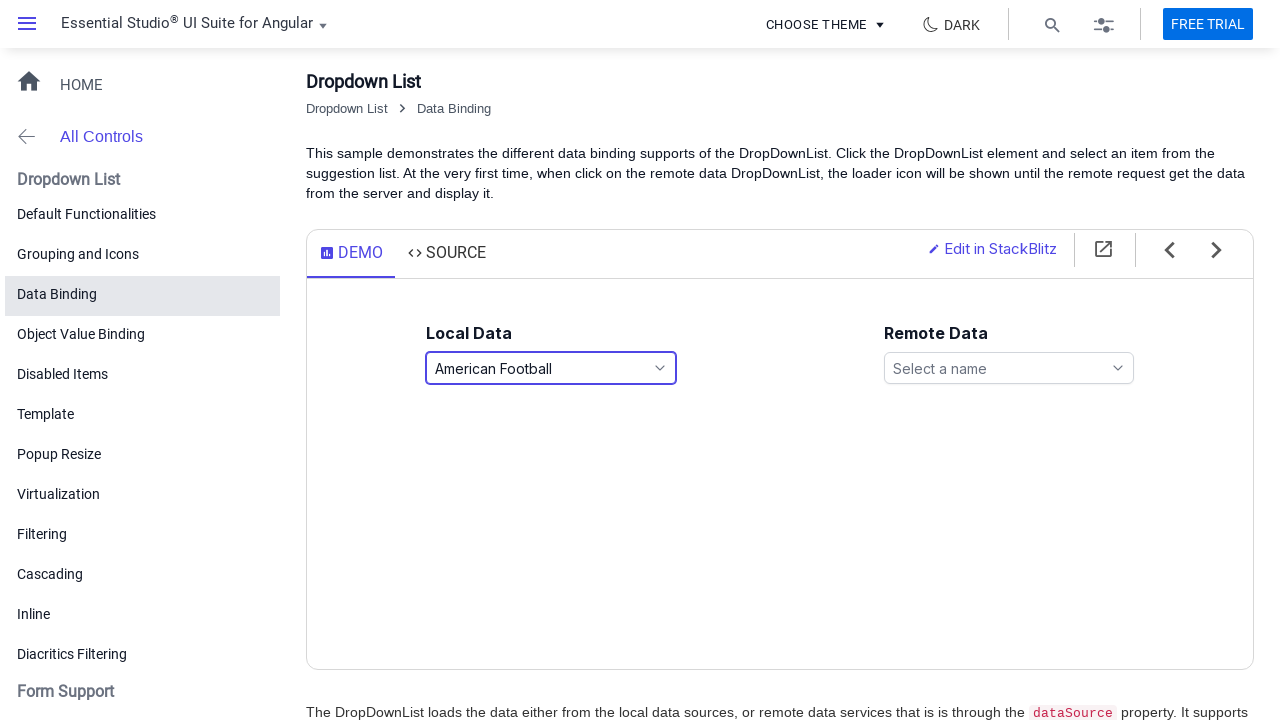

Verified that 'American Football' is correctly selected
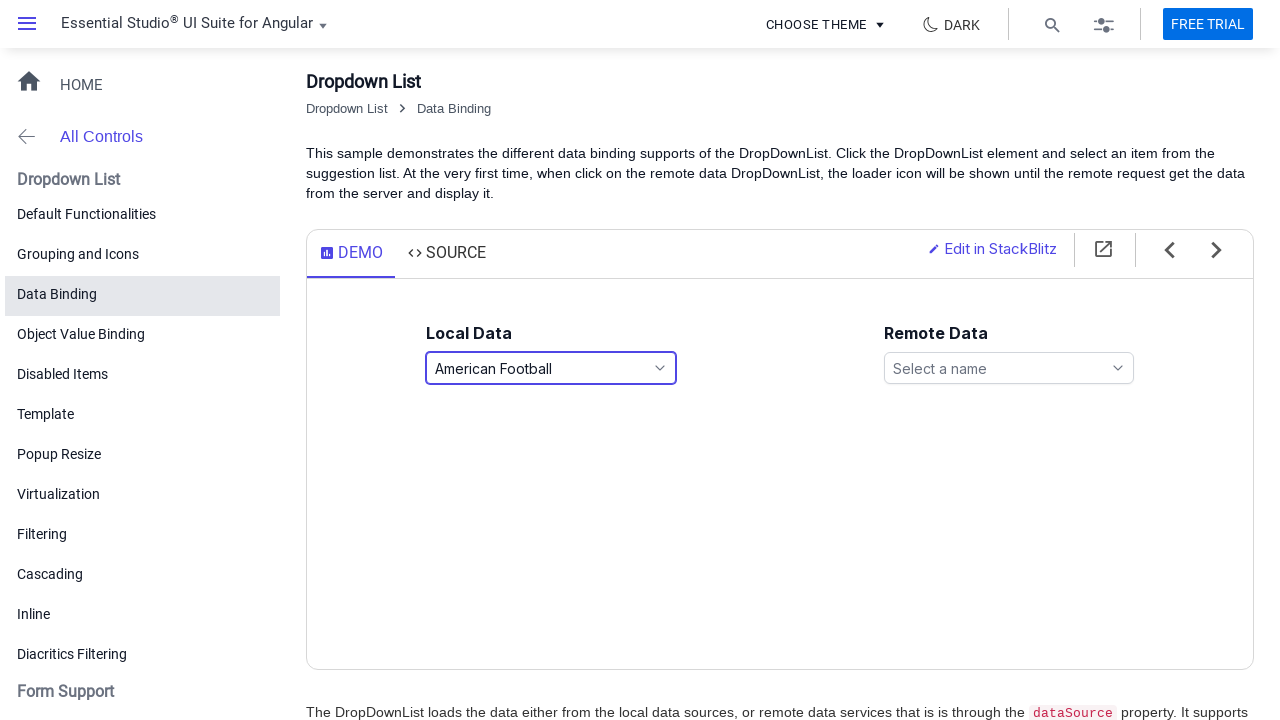

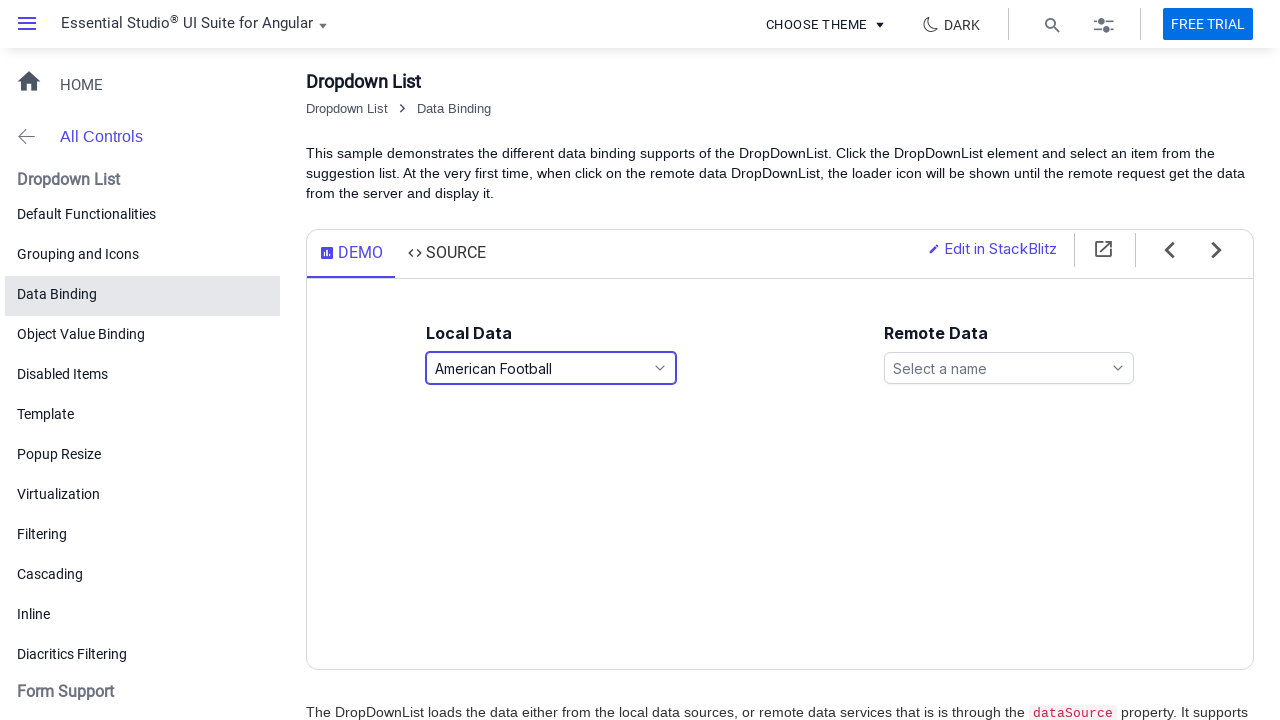